Tests mobile responsiveness by changing viewport sizes to mobile (375x667), tablet (768x1024), and desktop (1200x800) and verifying no horizontal scroll

Starting URL: https://sergey-qa.vercel.app

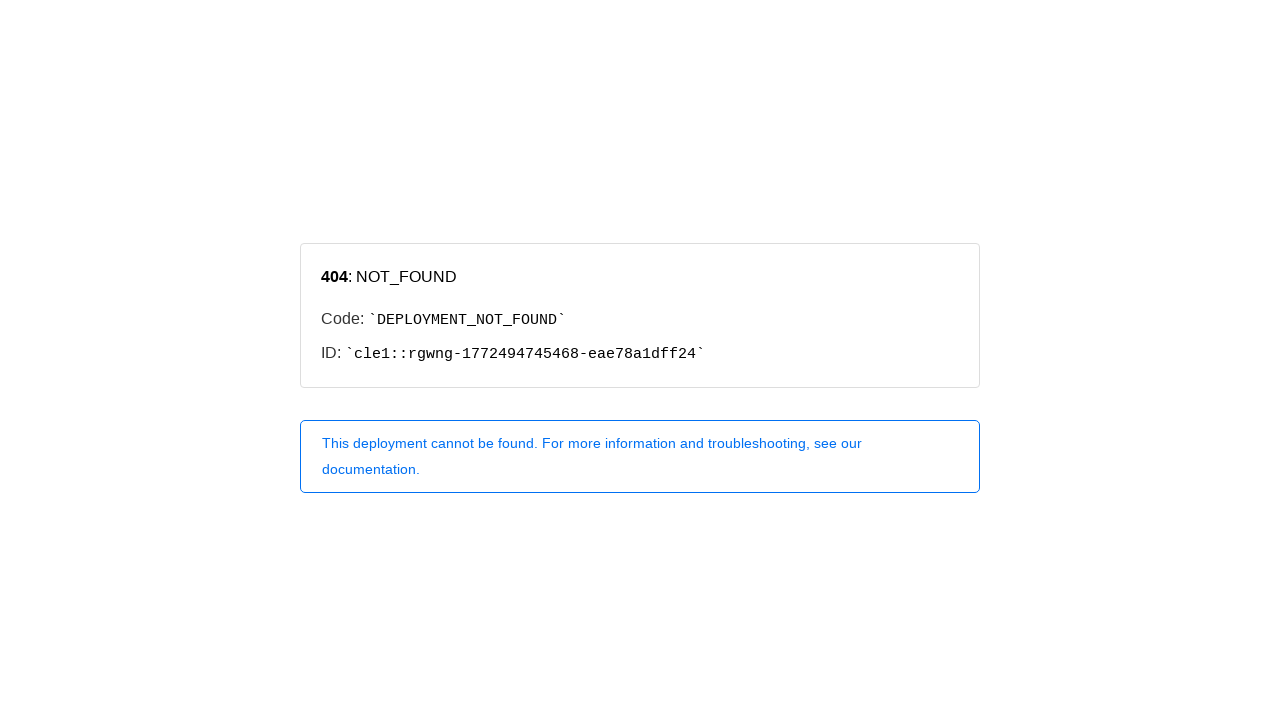

Page loaded with networkidle state
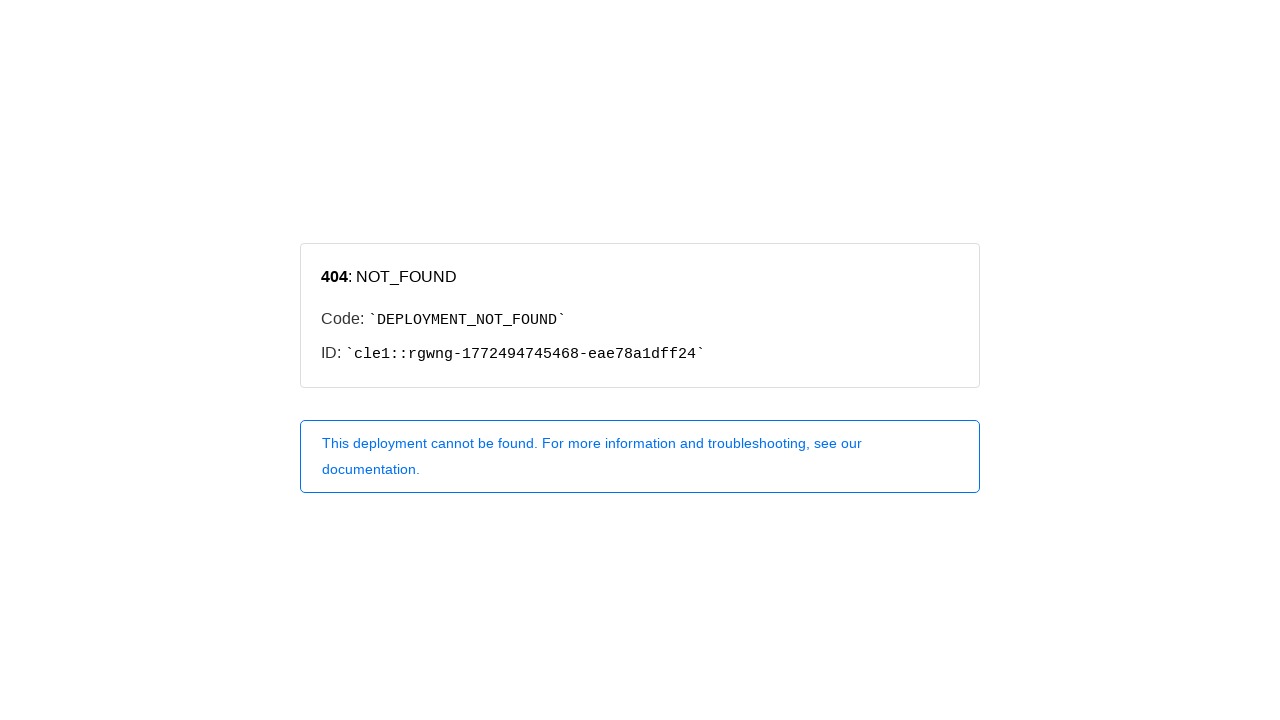

Set viewport to mobile size (375x667)
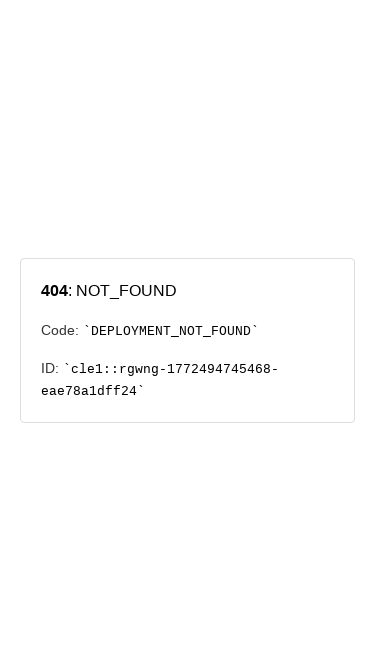

Reloaded page in mobile viewport
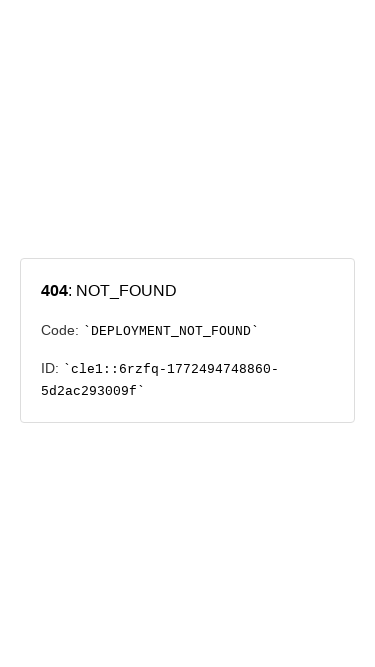

Body element visible in mobile viewport
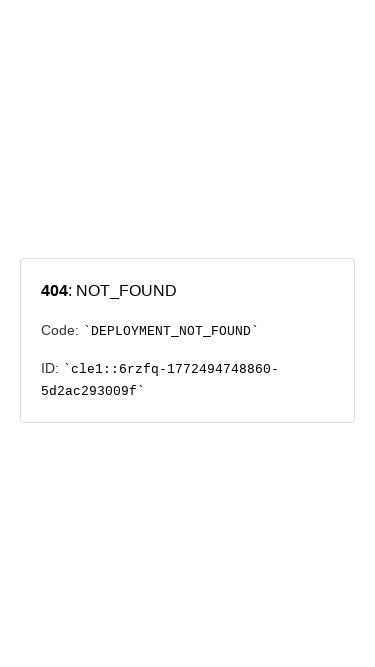

Set viewport to tablet size (768x1024)
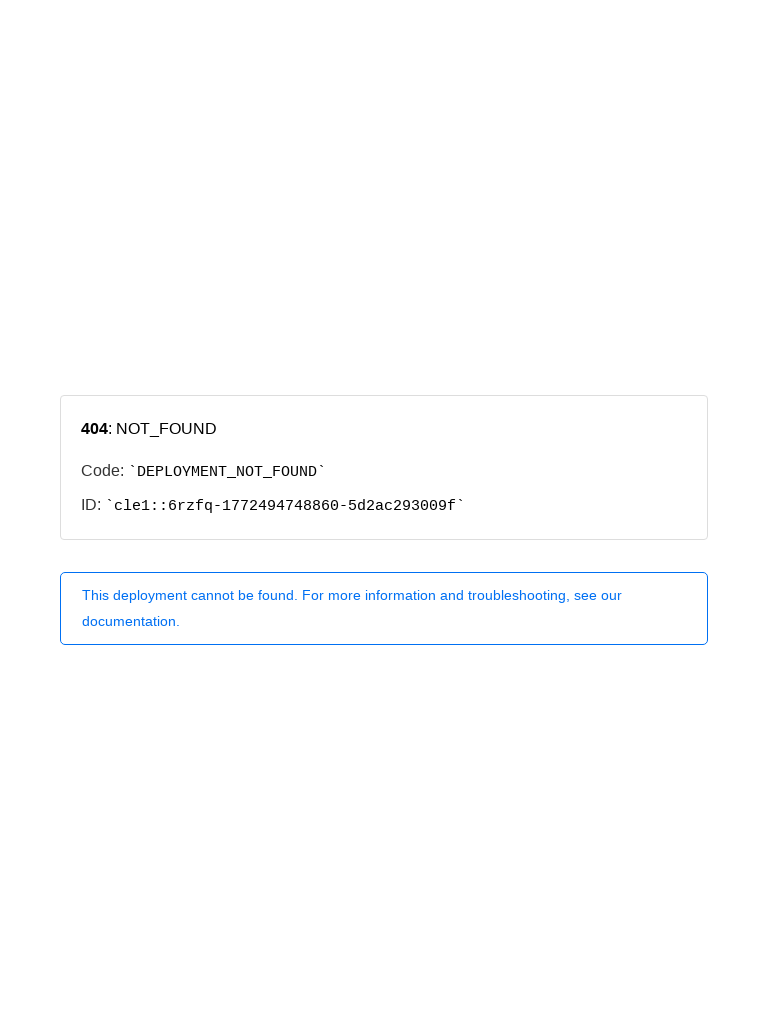

Reloaded page in tablet viewport
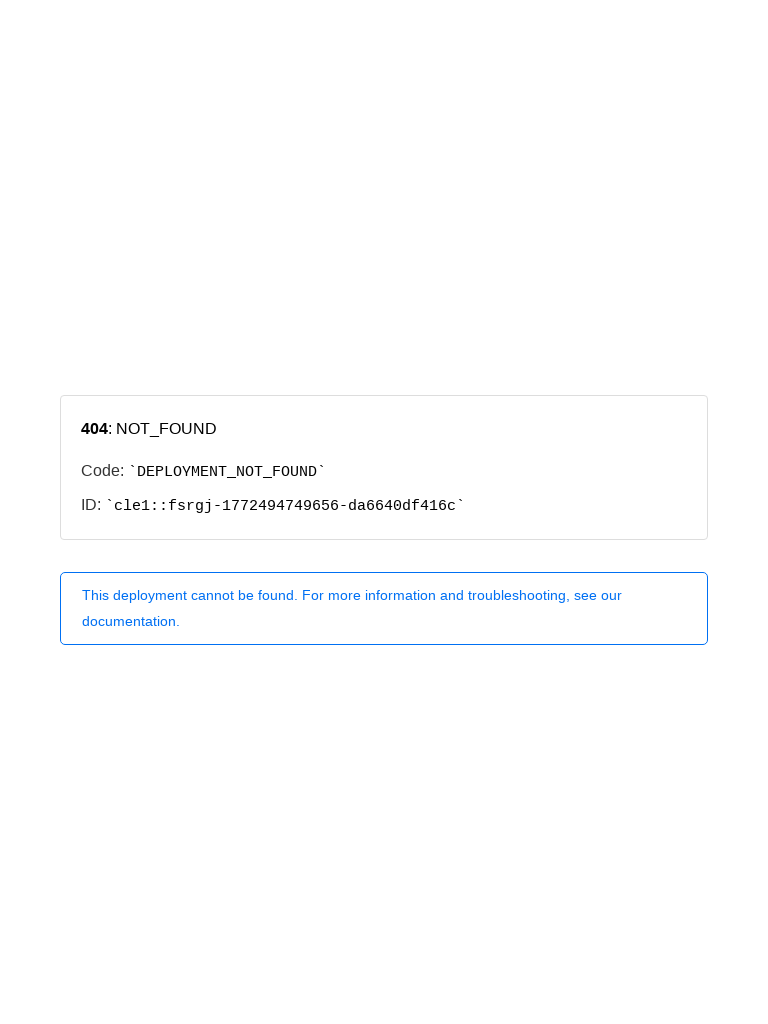

Body element visible in tablet viewport
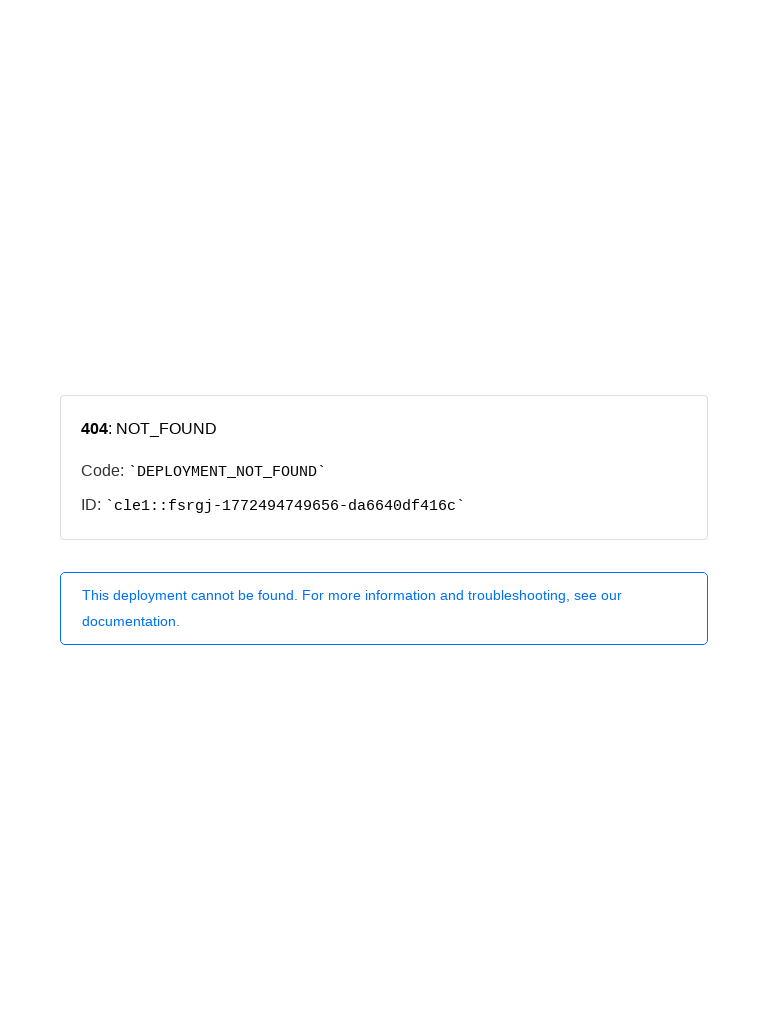

Set viewport to desktop size (1200x800)
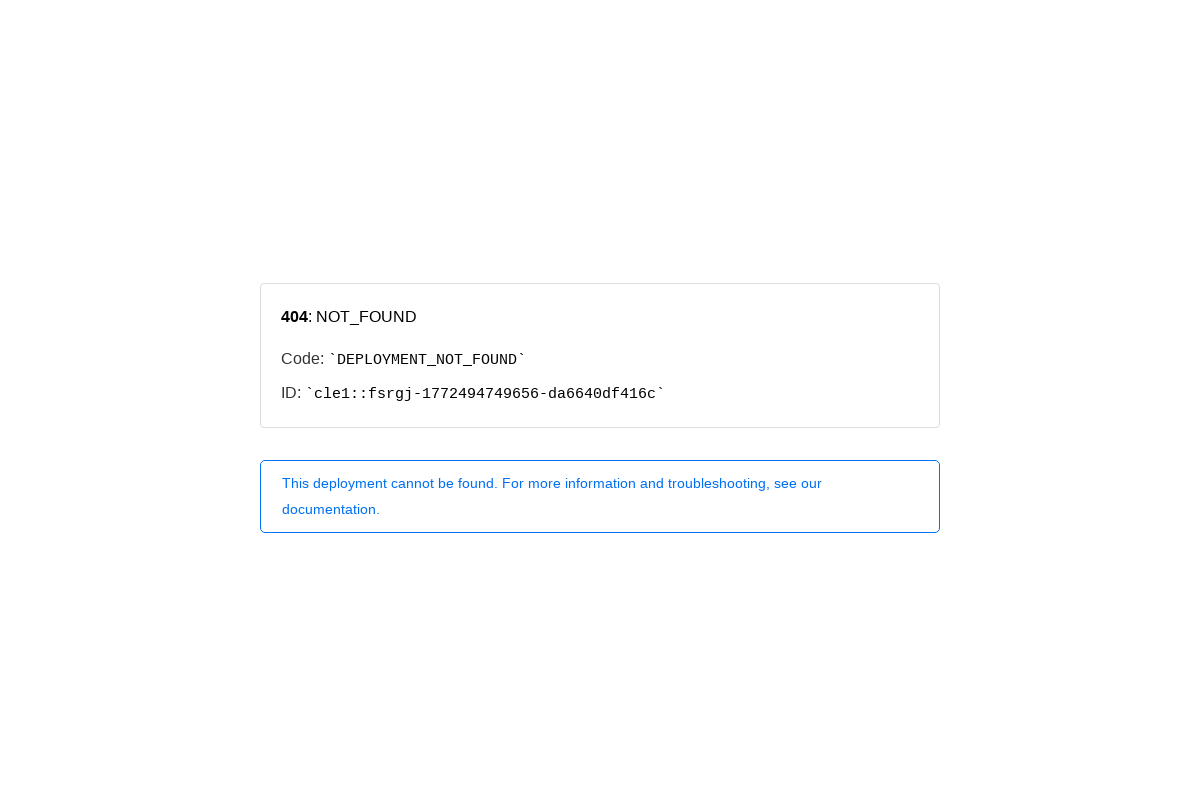

Reloaded page in desktop viewport
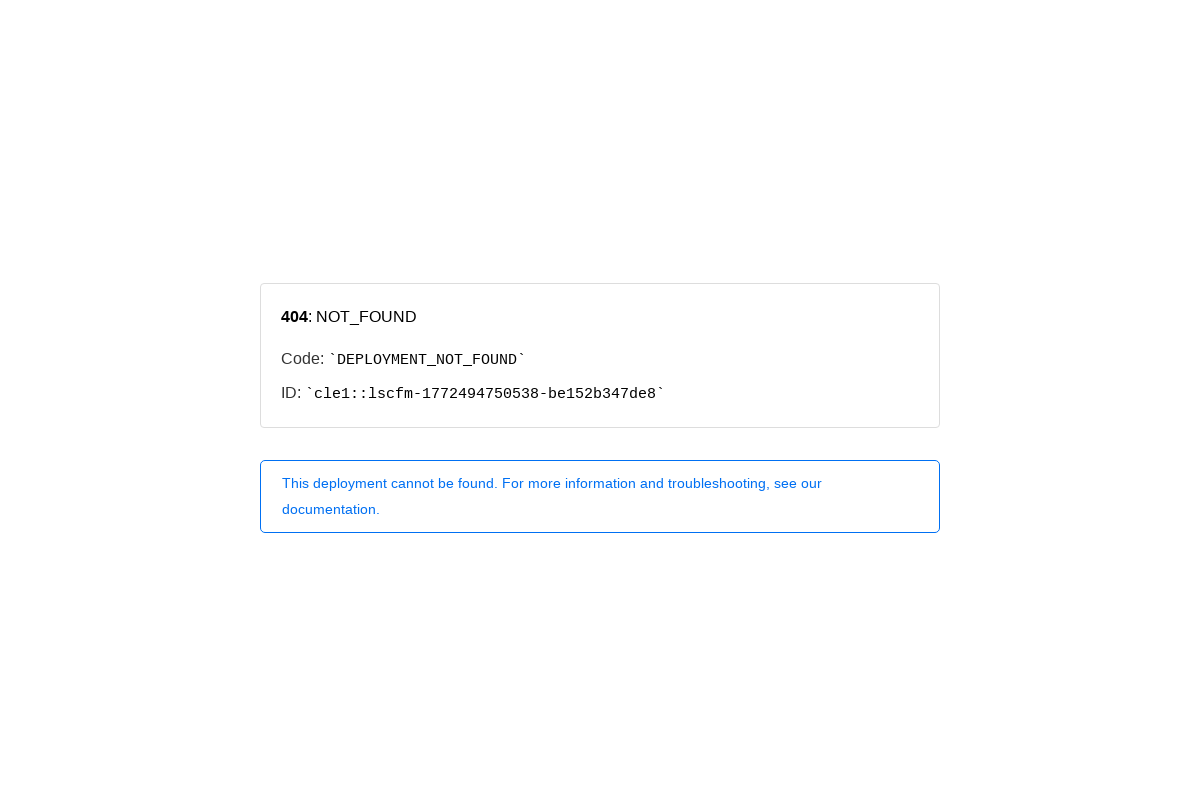

Body element visible in desktop viewport
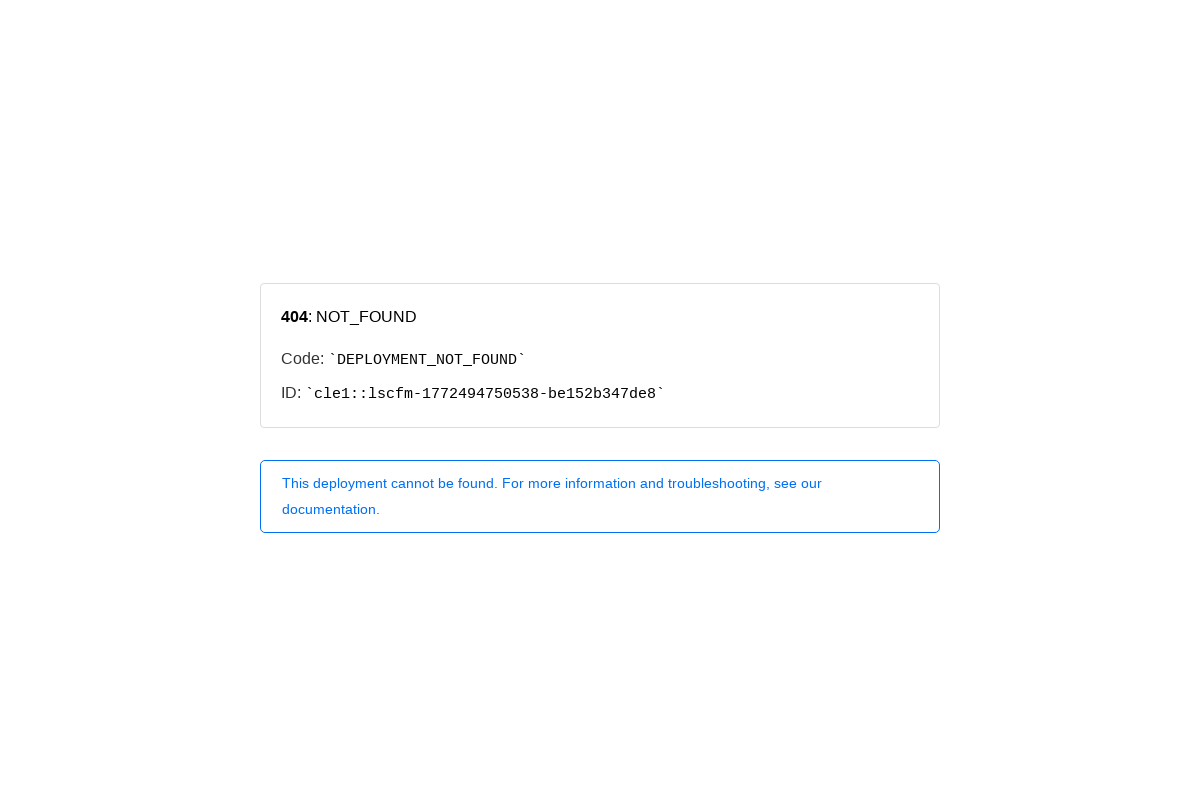

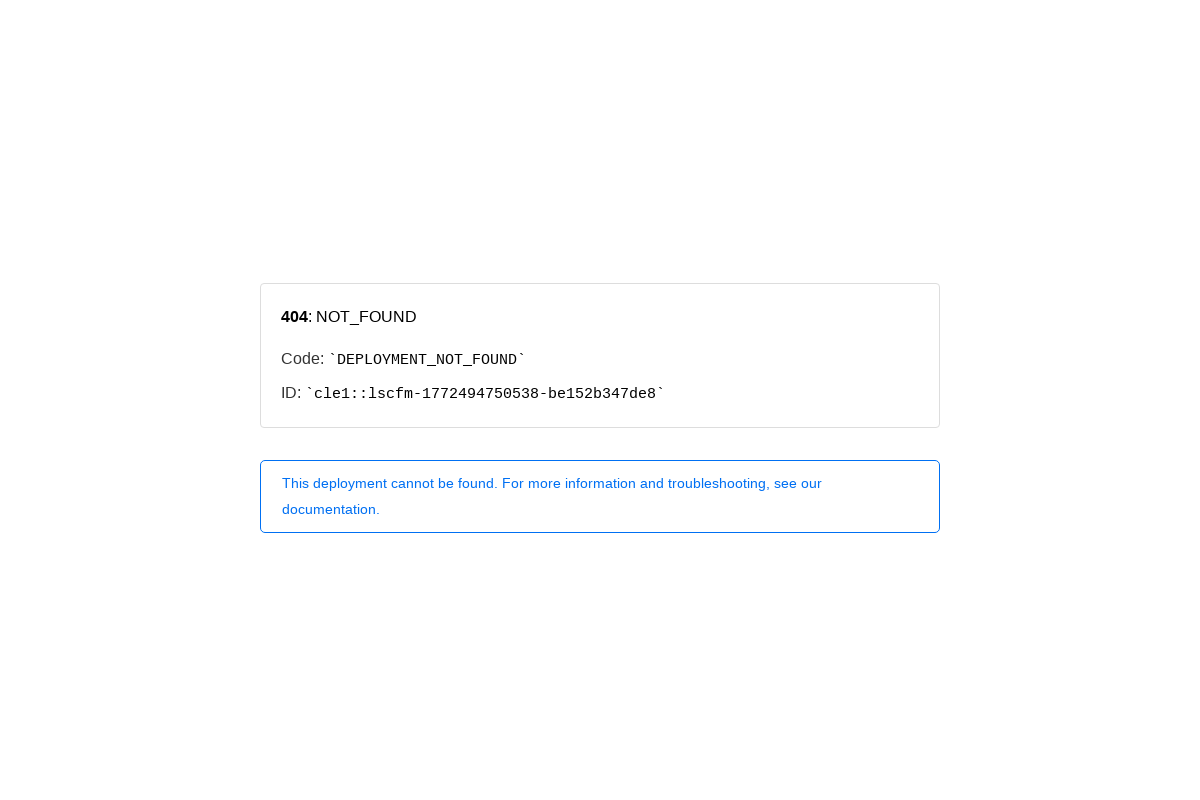